Tests that the header field accepts a value between 9 and 19 characters by entering 9 characters and verifying no error message appears

Starting URL: https://devmountain-qa.github.io/enter-wanted/1.4_Assignment/index.html

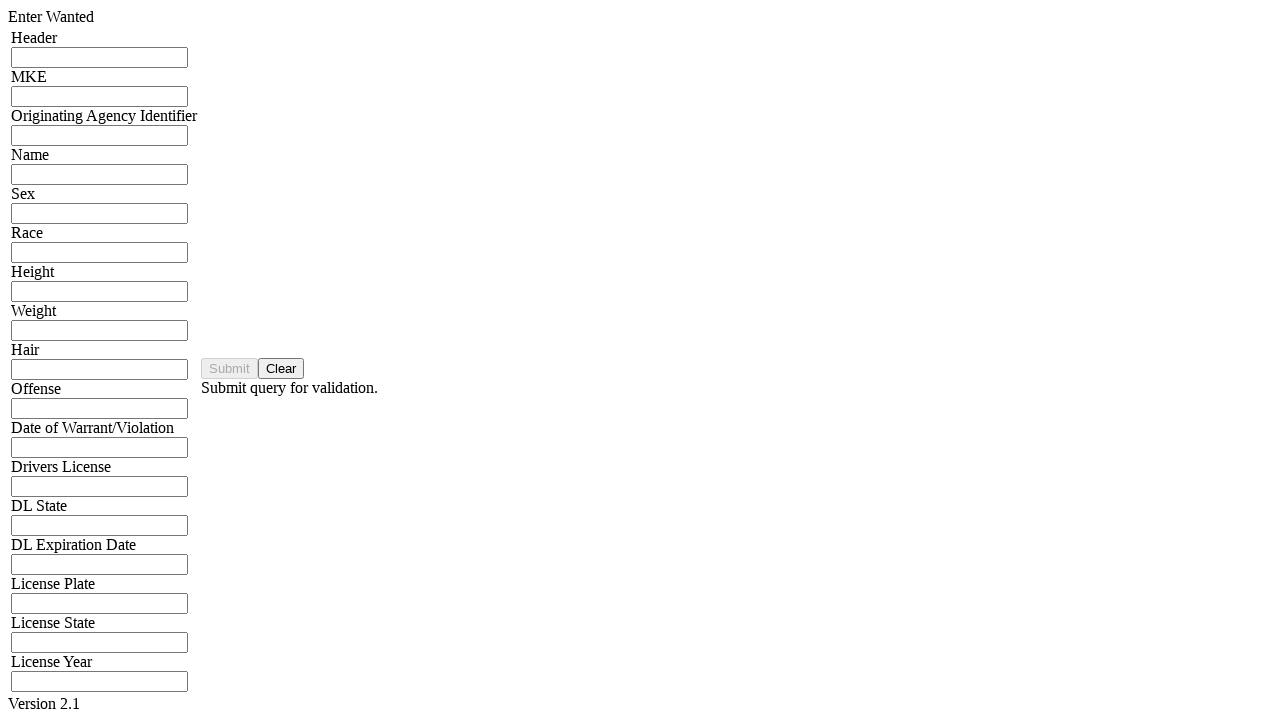

Filled header input field with 9 characters ('qwertyuio') on input[name='hdrInput']
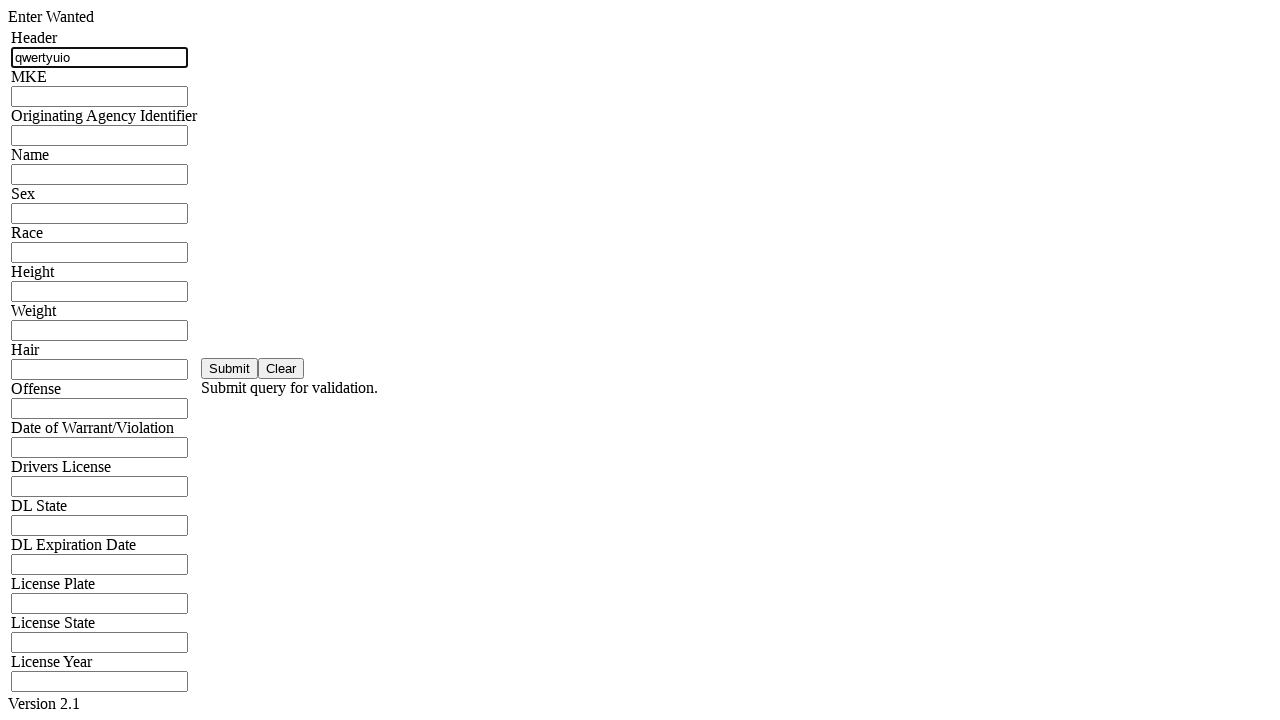

Clicked submit button at (230, 368) on #saveBtn
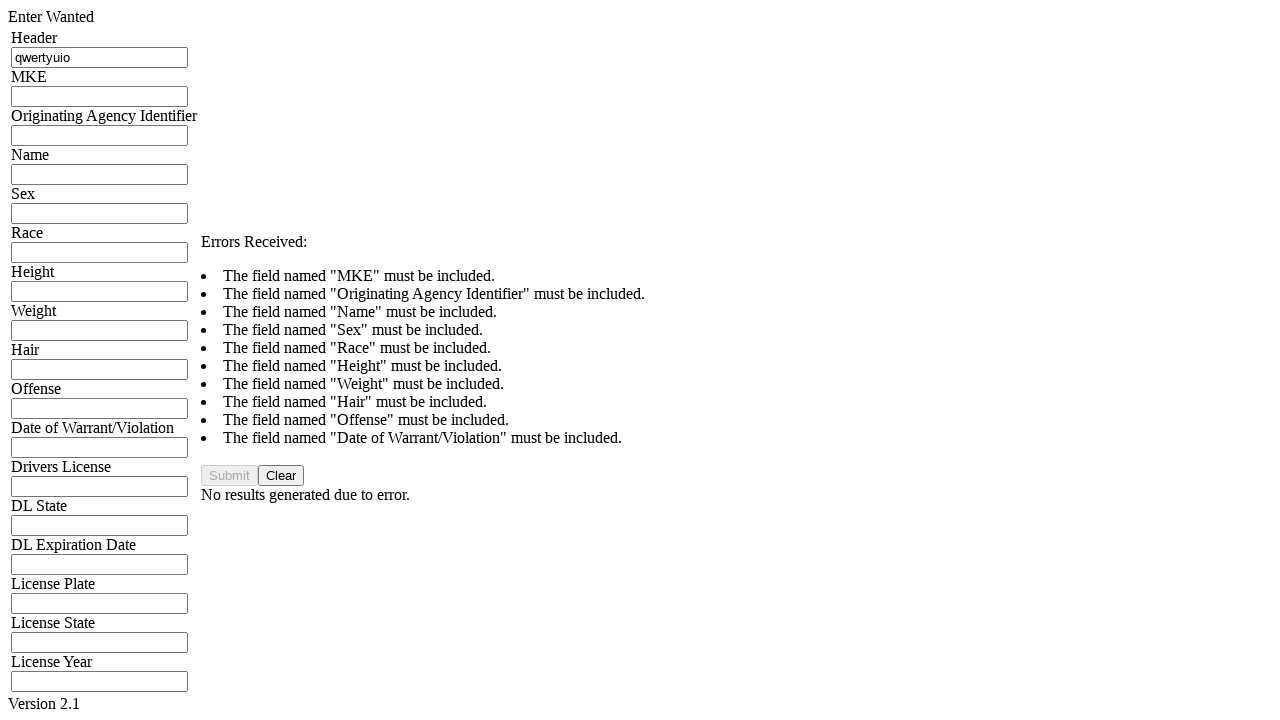

Waited 500ms for potential error messages to appear
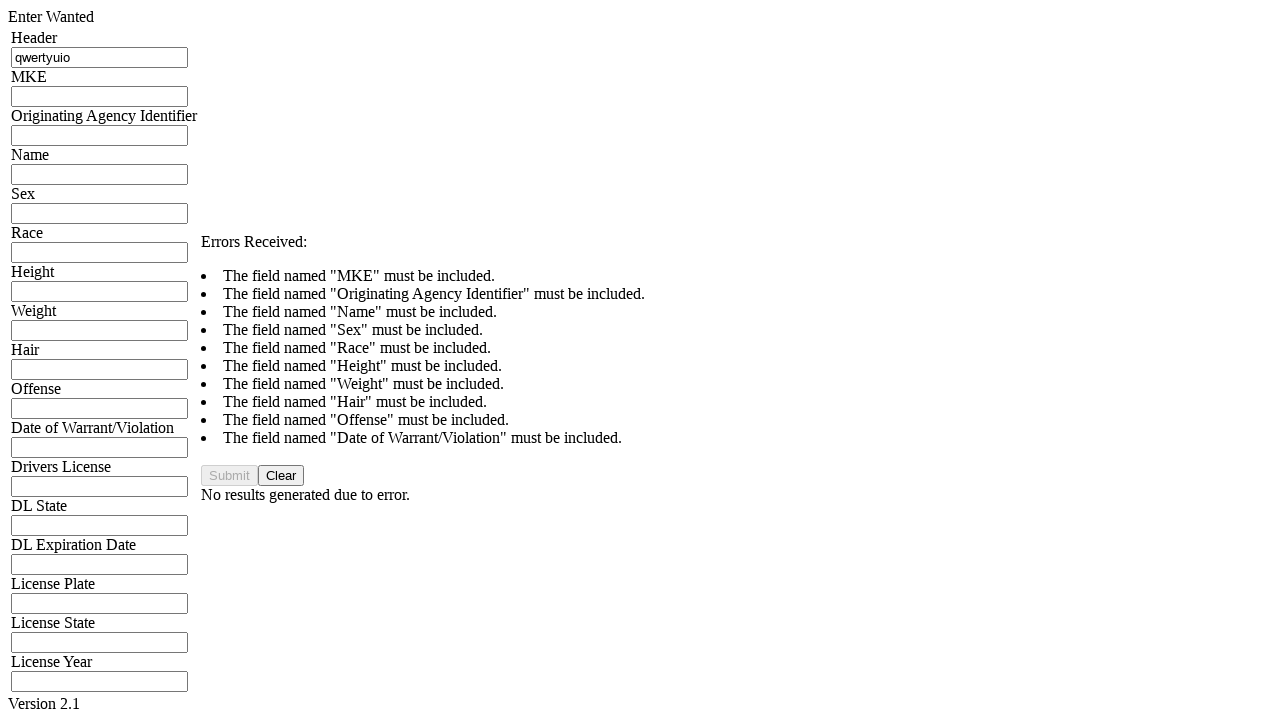

Verified no error message appears (error_count: 0)
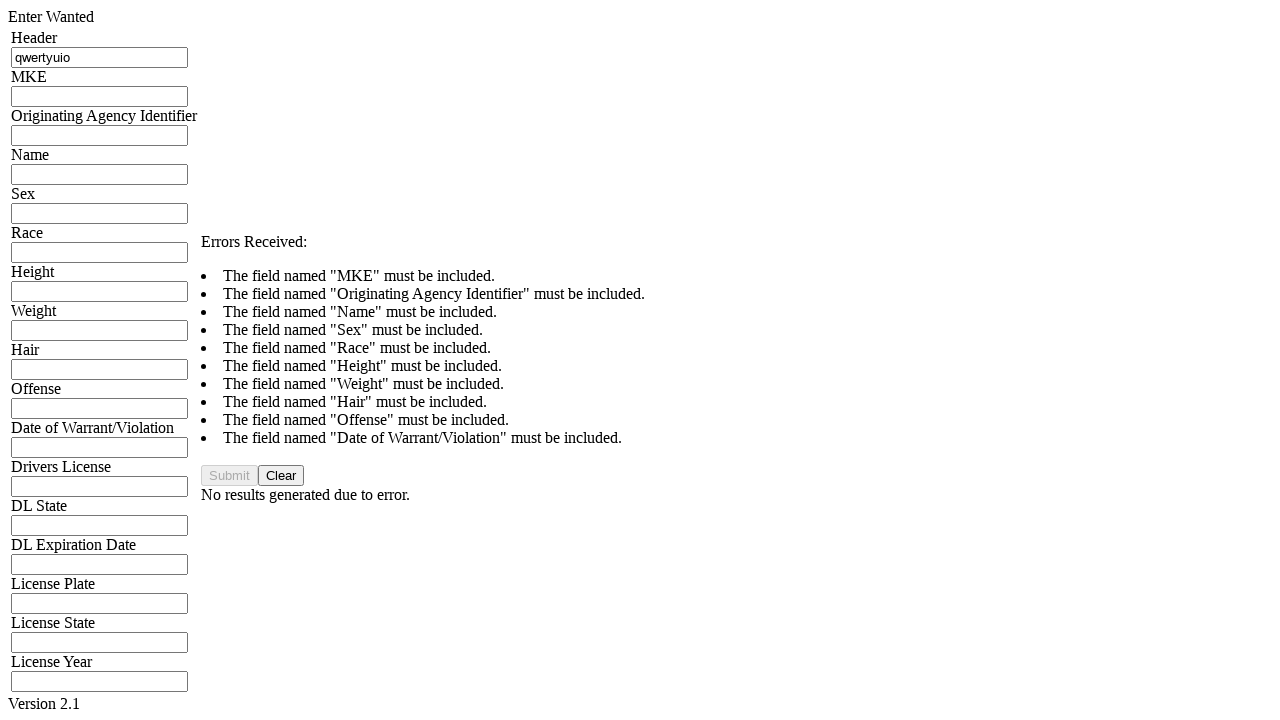

Assertion passed: error count equals 0
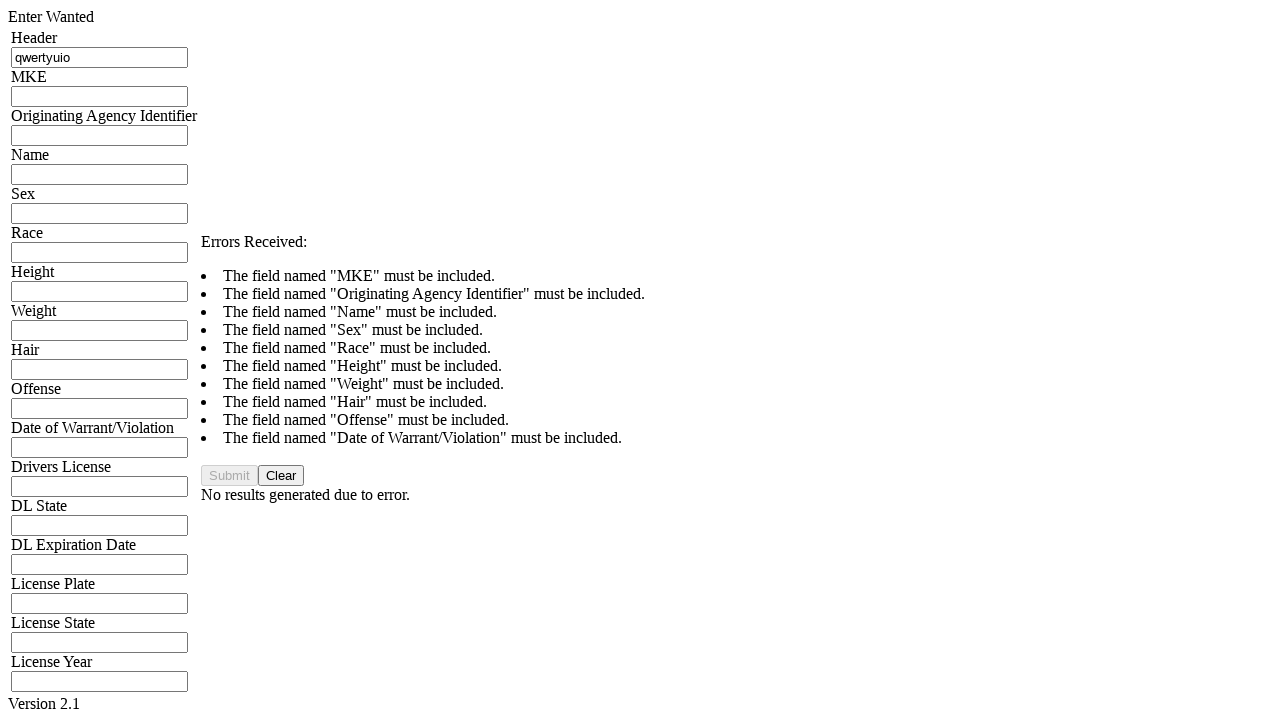

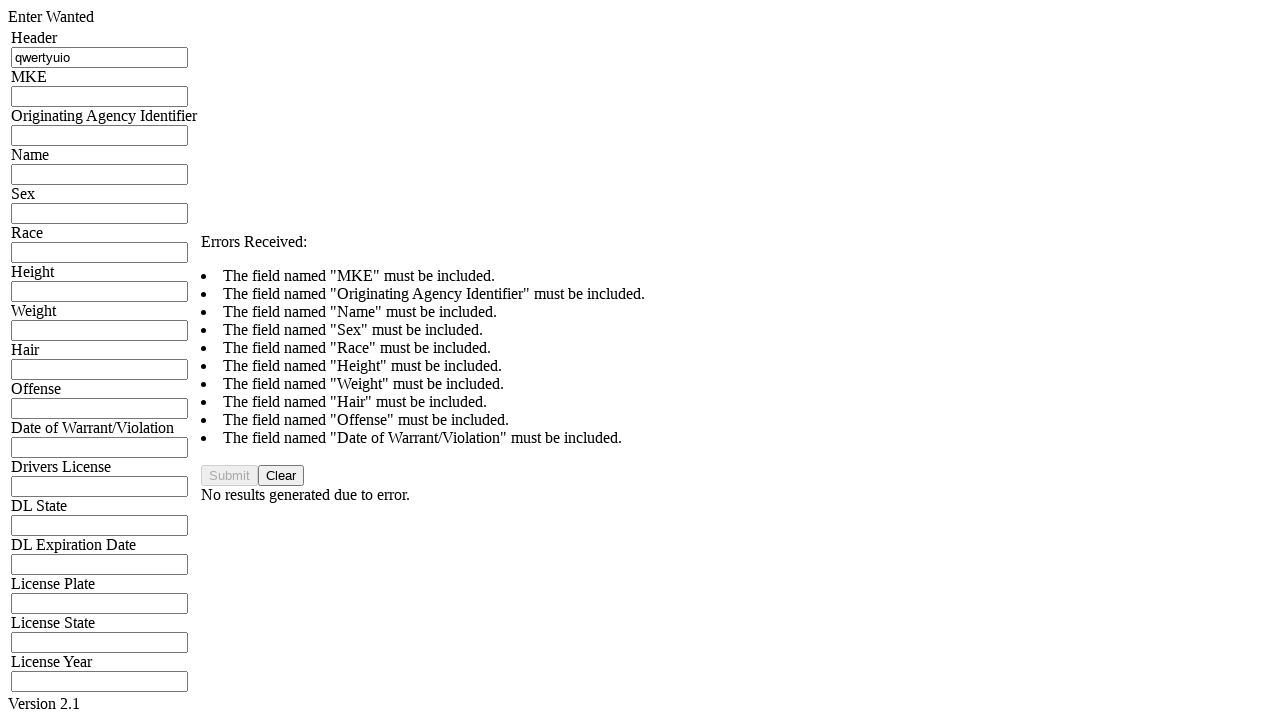